Tests dynamic dropdown functionality on a flight booking practice page by selecting origin city (Bengaluru), destination city (Chennai), and a date from a date picker

Starting URL: https://rahulshettyacademy.com/dropdownsPractise/

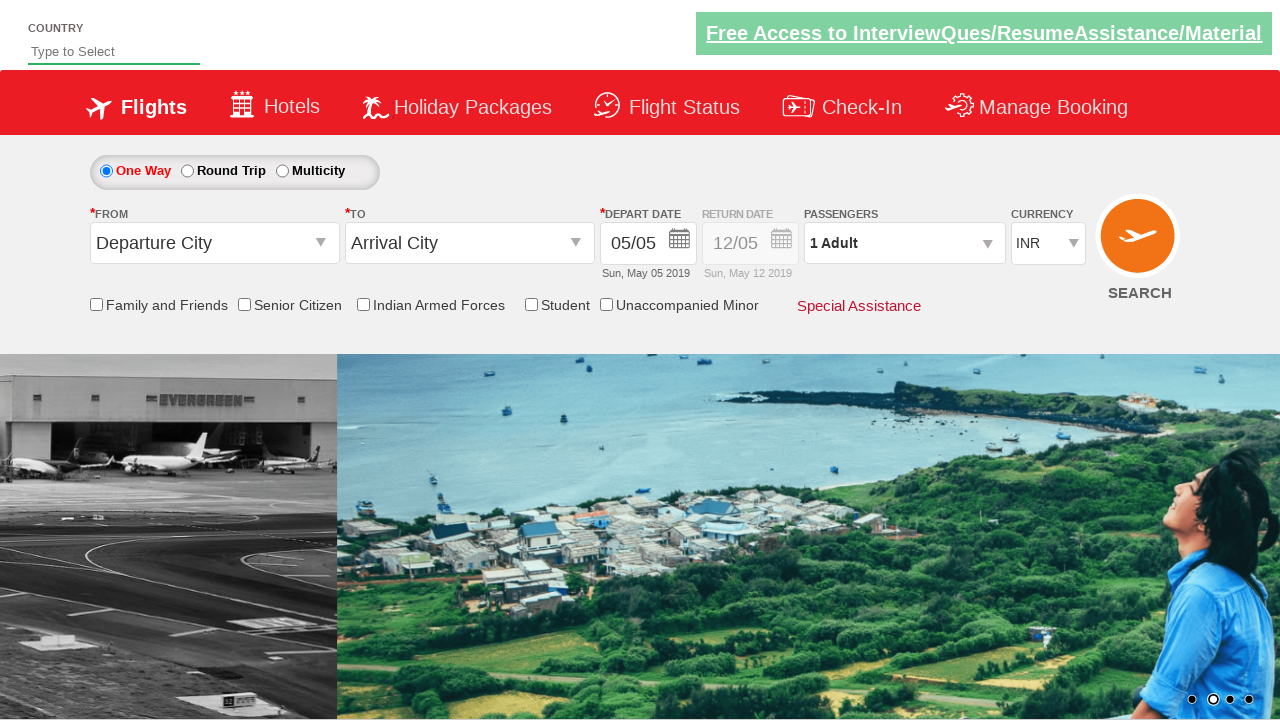

Clicked origin station dropdown to open it at (214, 243) on #ctl00_mainContent_ddl_originStation1_CTXT
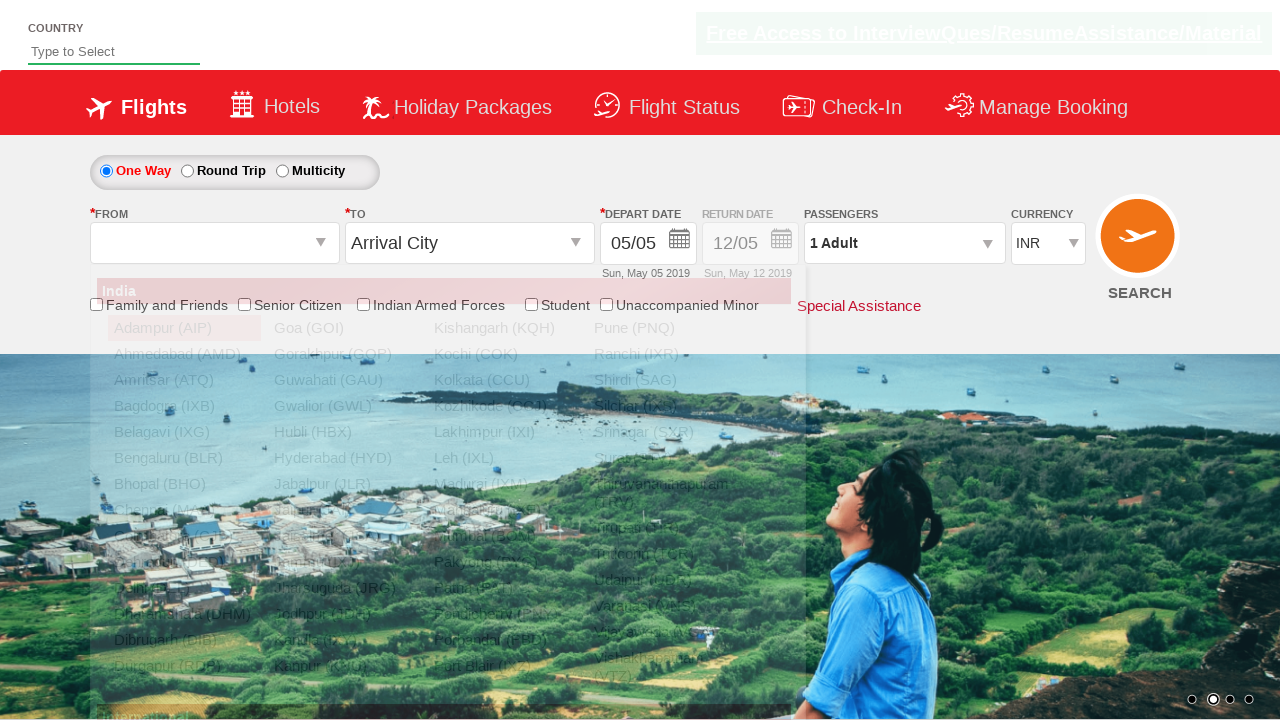

Selected Bengaluru (BLR) as origin city at (184, 458) on xpath=//a[@value='BLR']
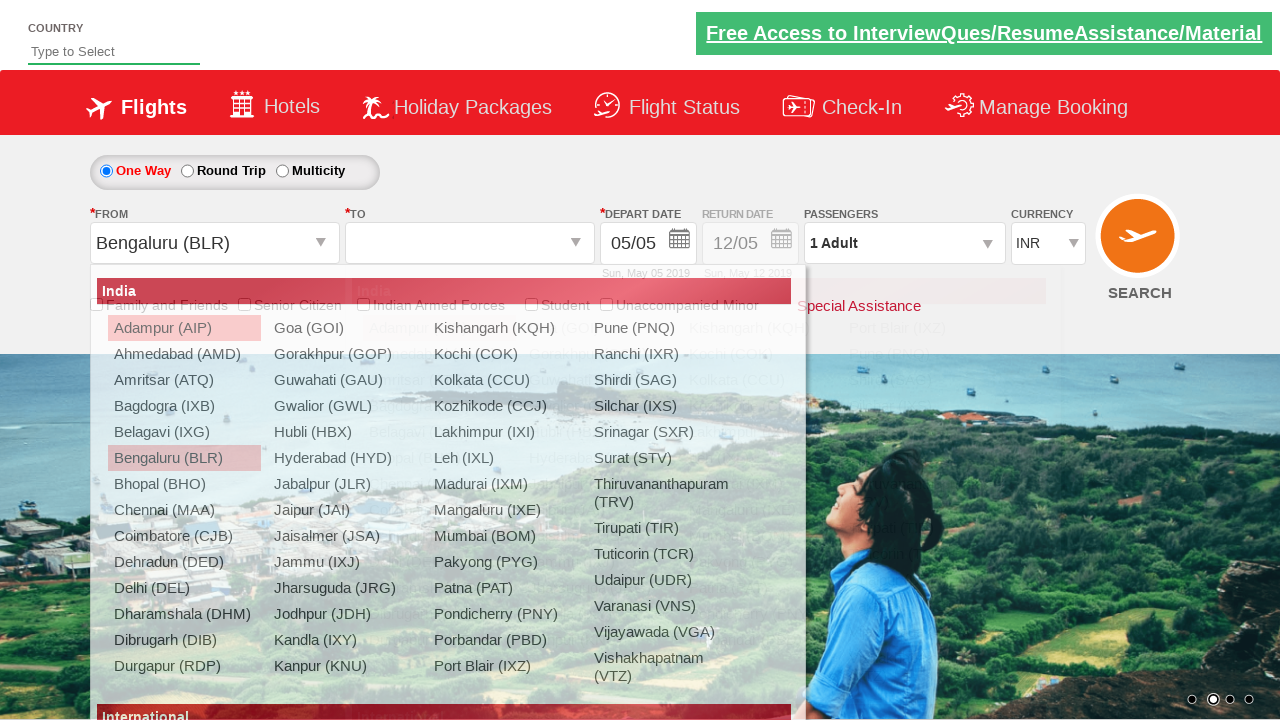

Waited for destination dropdown to be ready
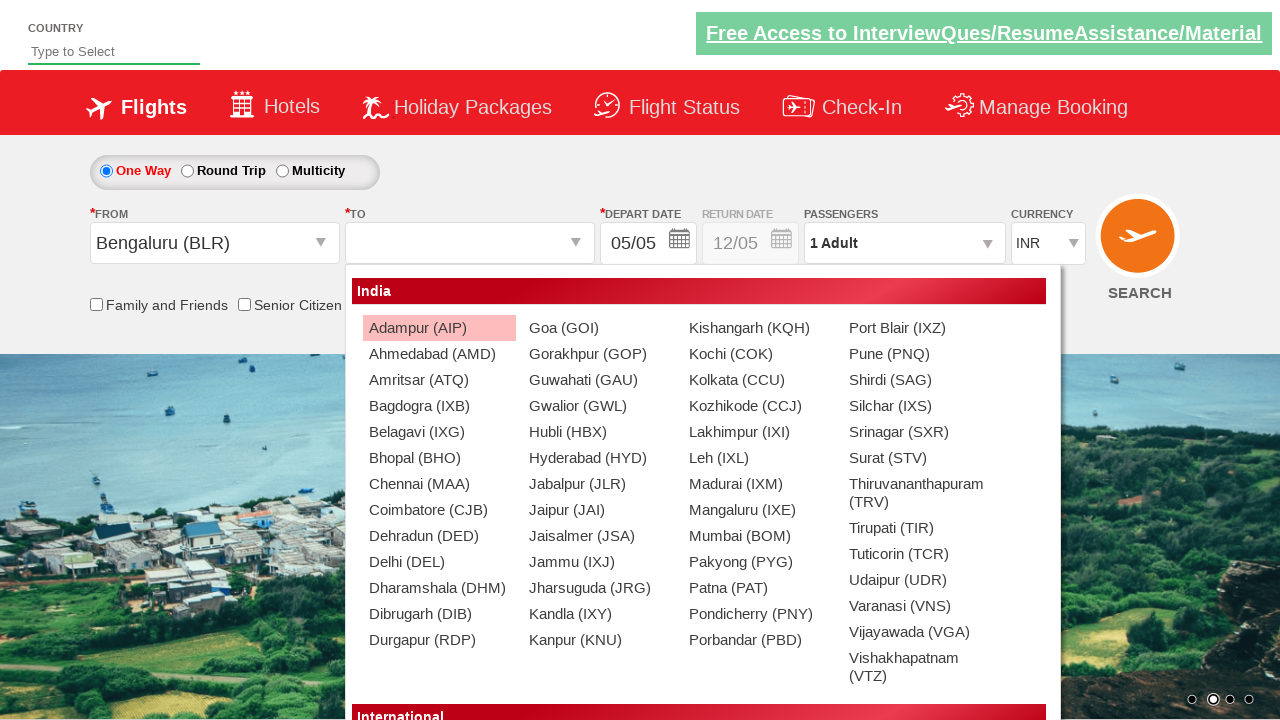

Selected Chennai (MAA) as destination city at (439, 484) on (//a[@value='MAA'])[2]
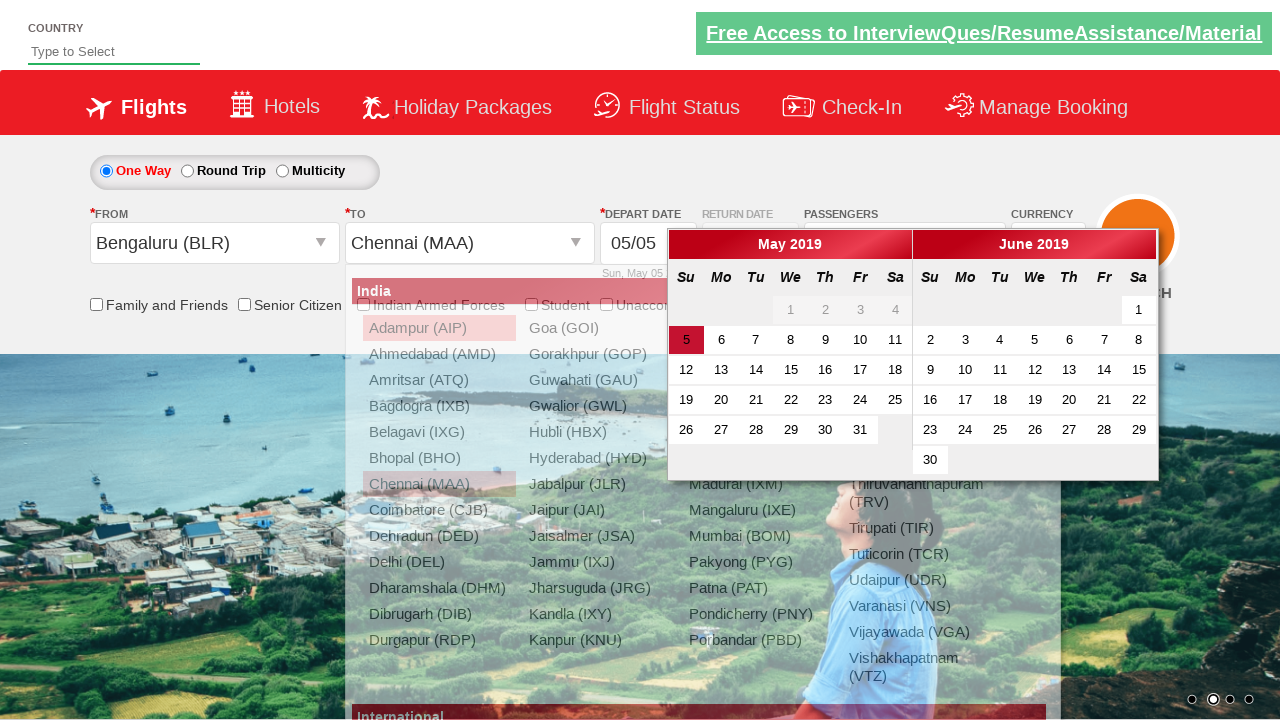

Selected date from the date picker at (686, 340) on .ui-state-default.ui-state-active
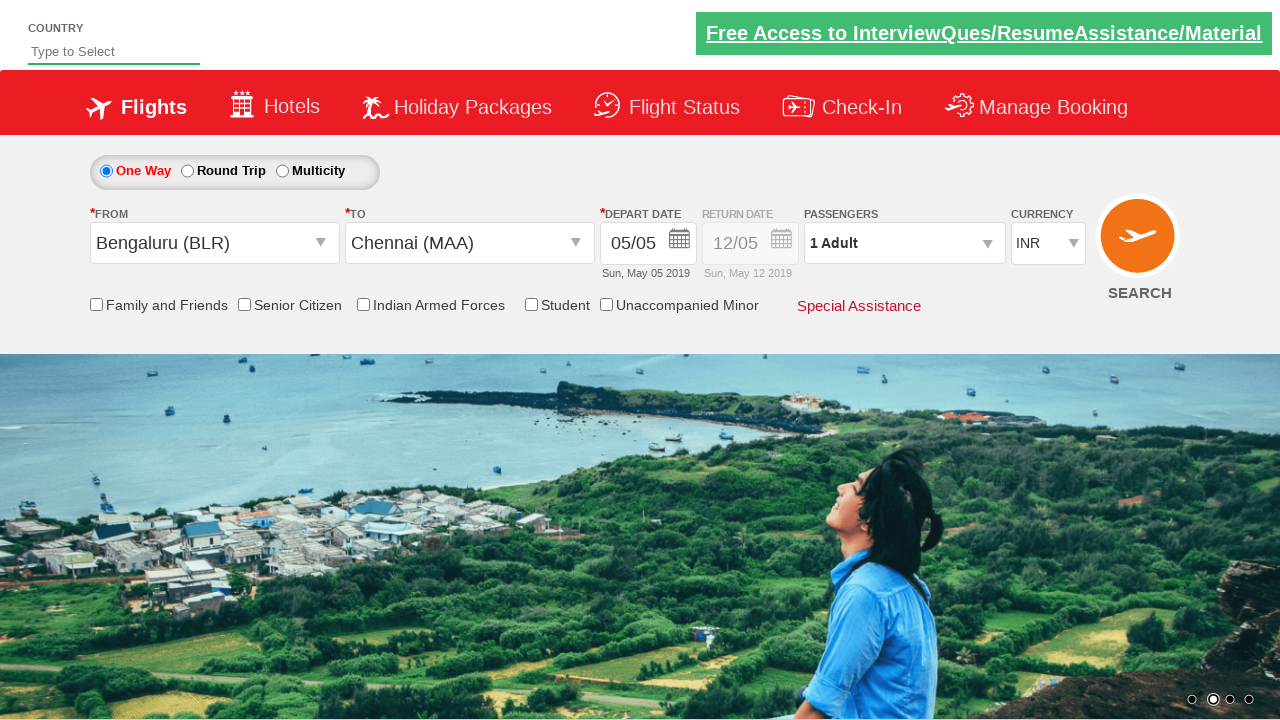

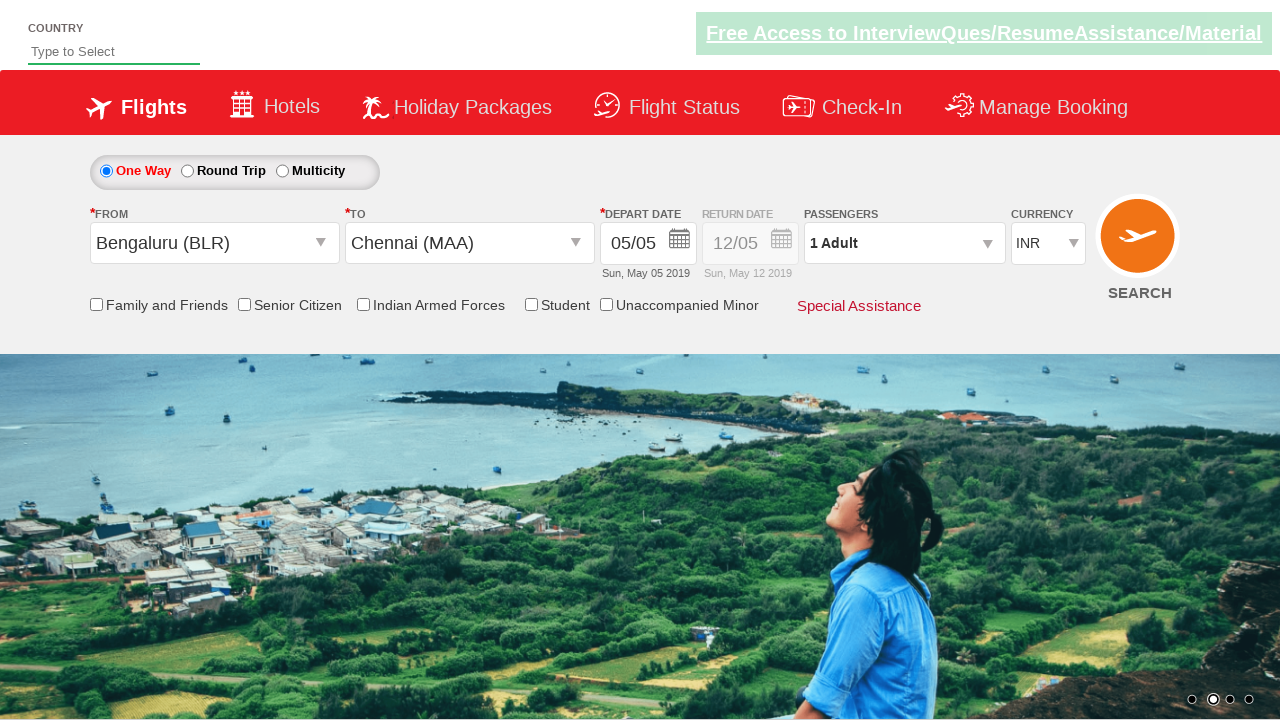